Tests filtering to display only active (uncompleted) items

Starting URL: https://demo.playwright.dev/todomvc

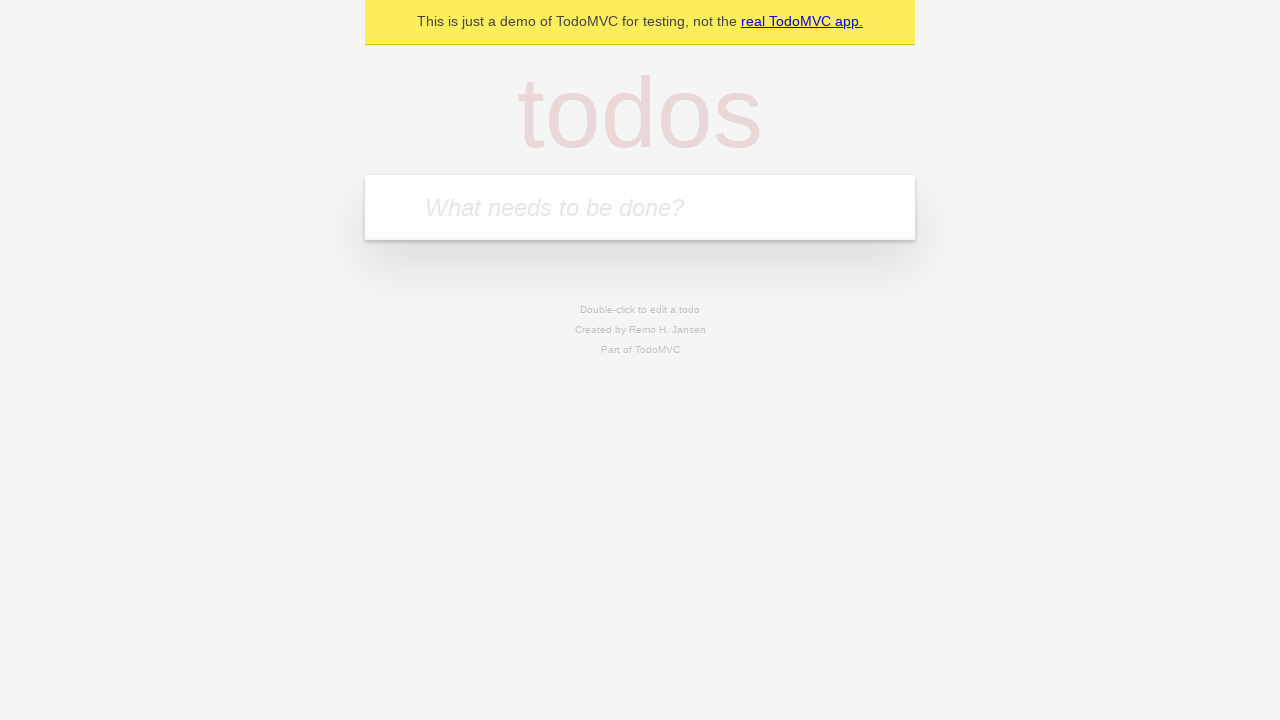

Filled todo input with 'buy some cheese' on internal:attr=[placeholder="What needs to be done?"i]
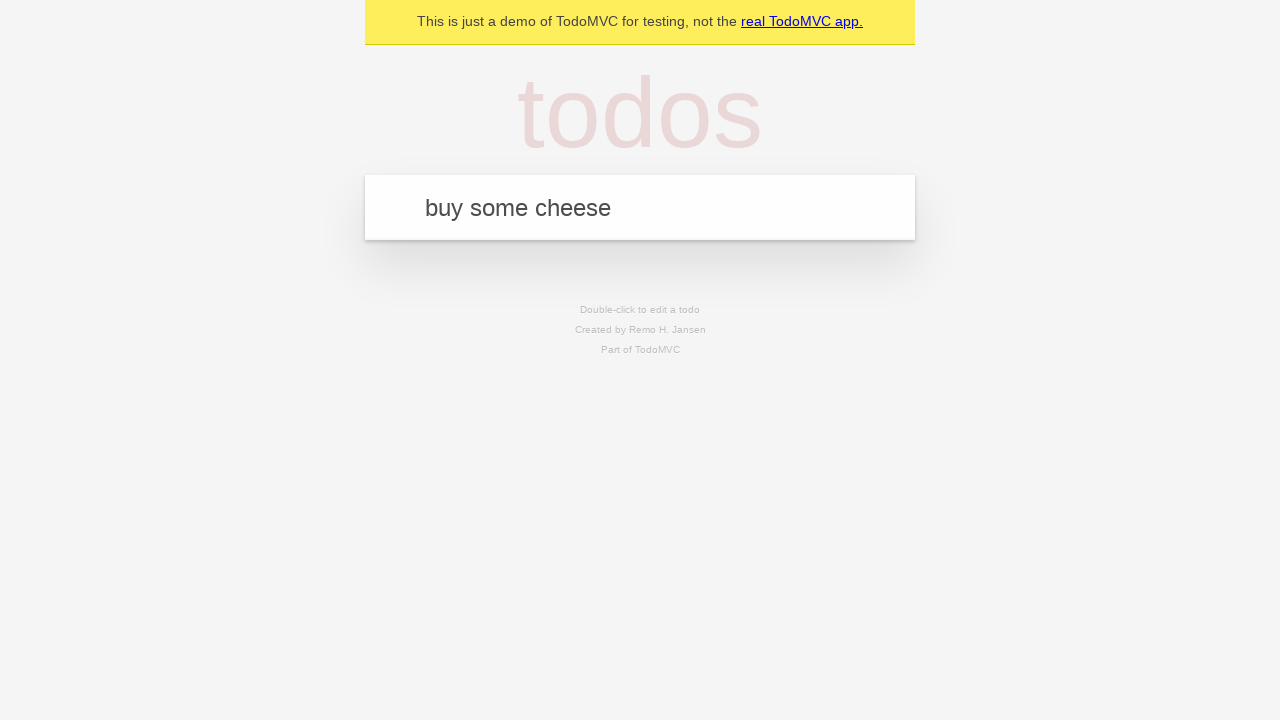

Pressed Enter to create first todo item on internal:attr=[placeholder="What needs to be done?"i]
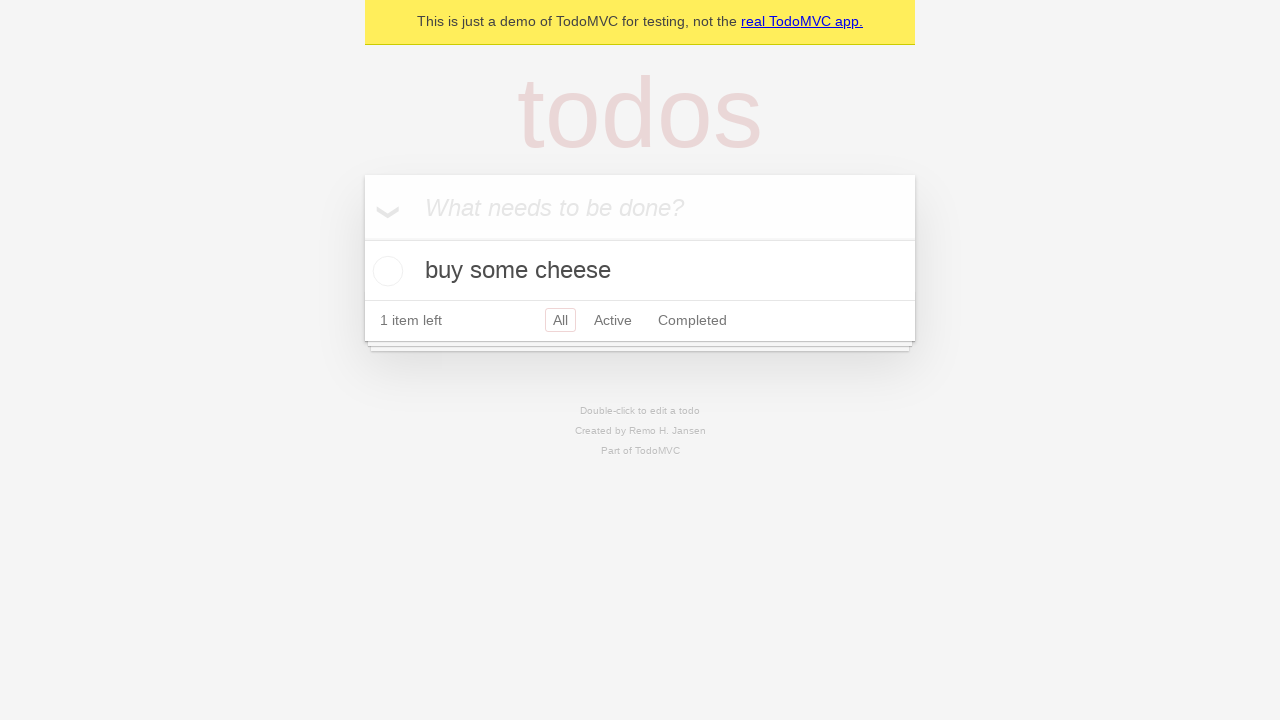

Filled todo input with 'feed the cat' on internal:attr=[placeholder="What needs to be done?"i]
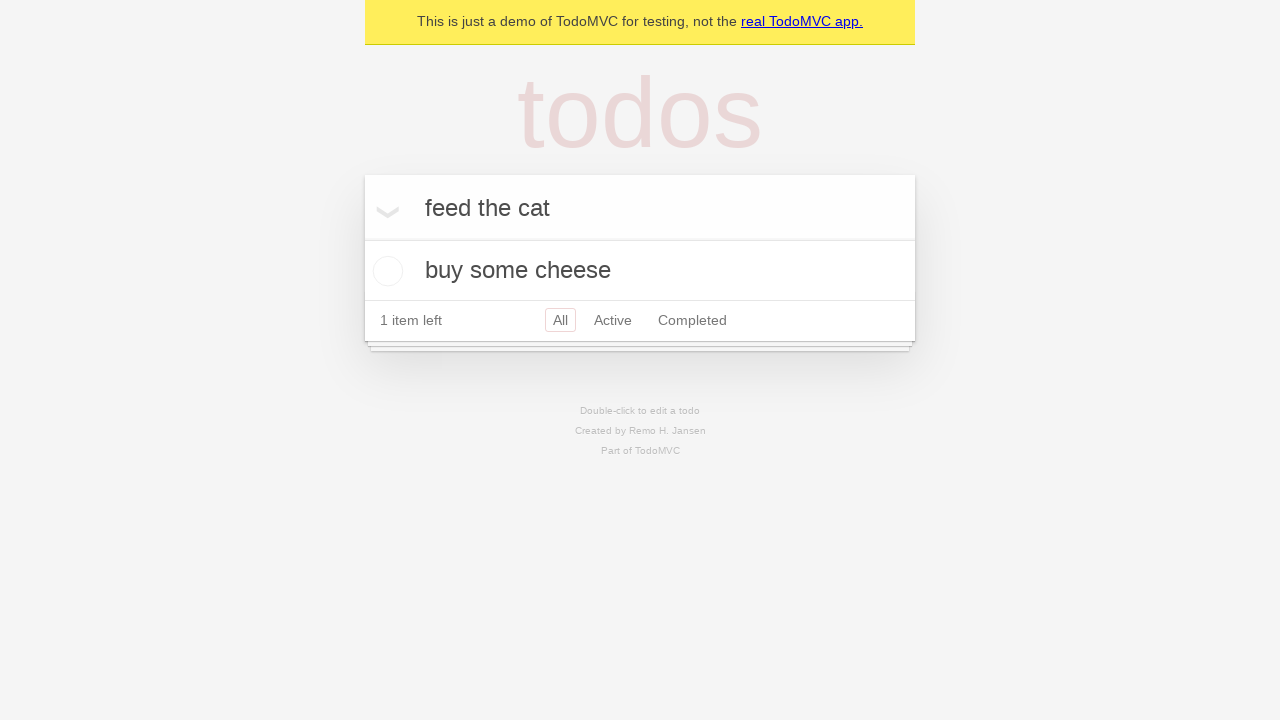

Pressed Enter to create second todo item on internal:attr=[placeholder="What needs to be done?"i]
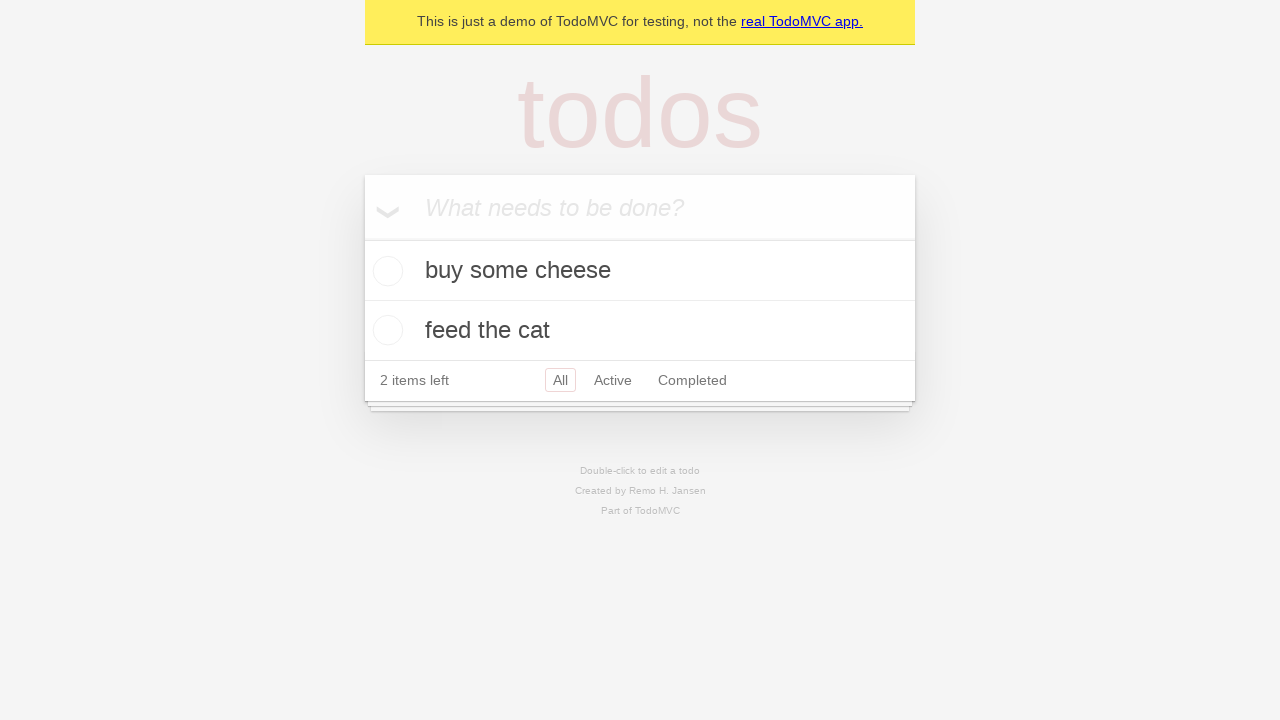

Filled todo input with 'book a doctors appointment' on internal:attr=[placeholder="What needs to be done?"i]
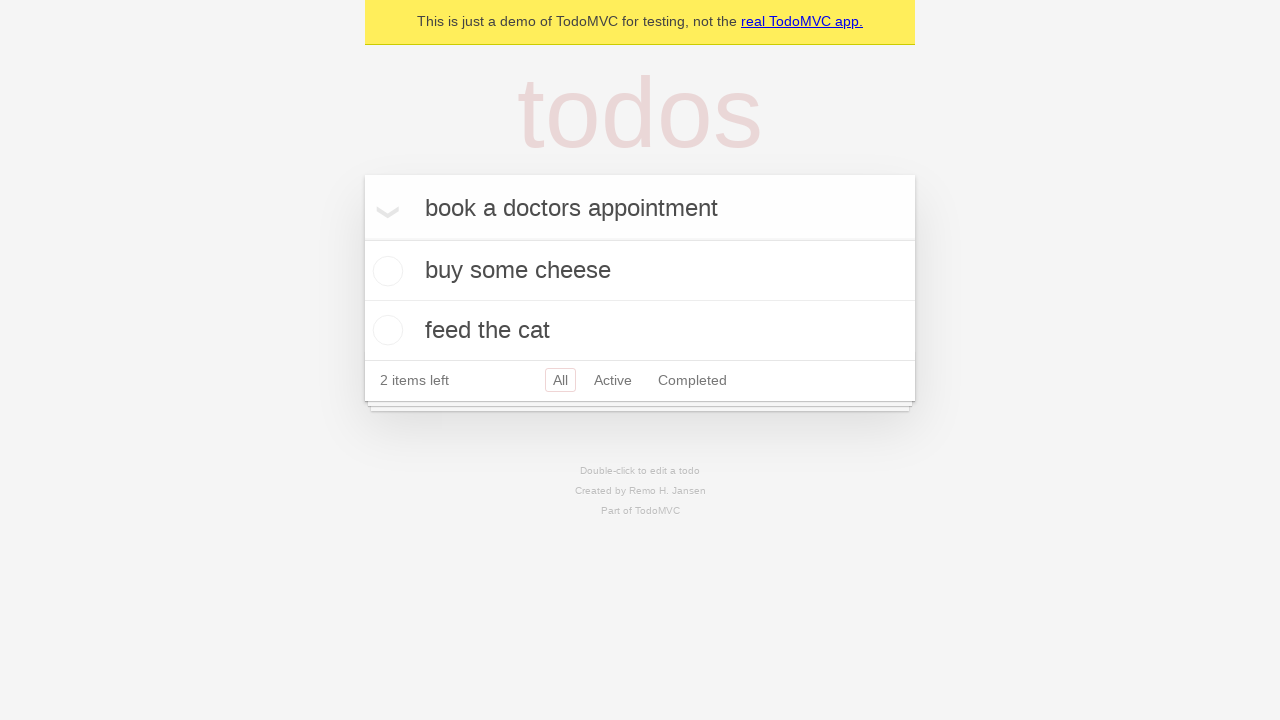

Pressed Enter to create third todo item on internal:attr=[placeholder="What needs to be done?"i]
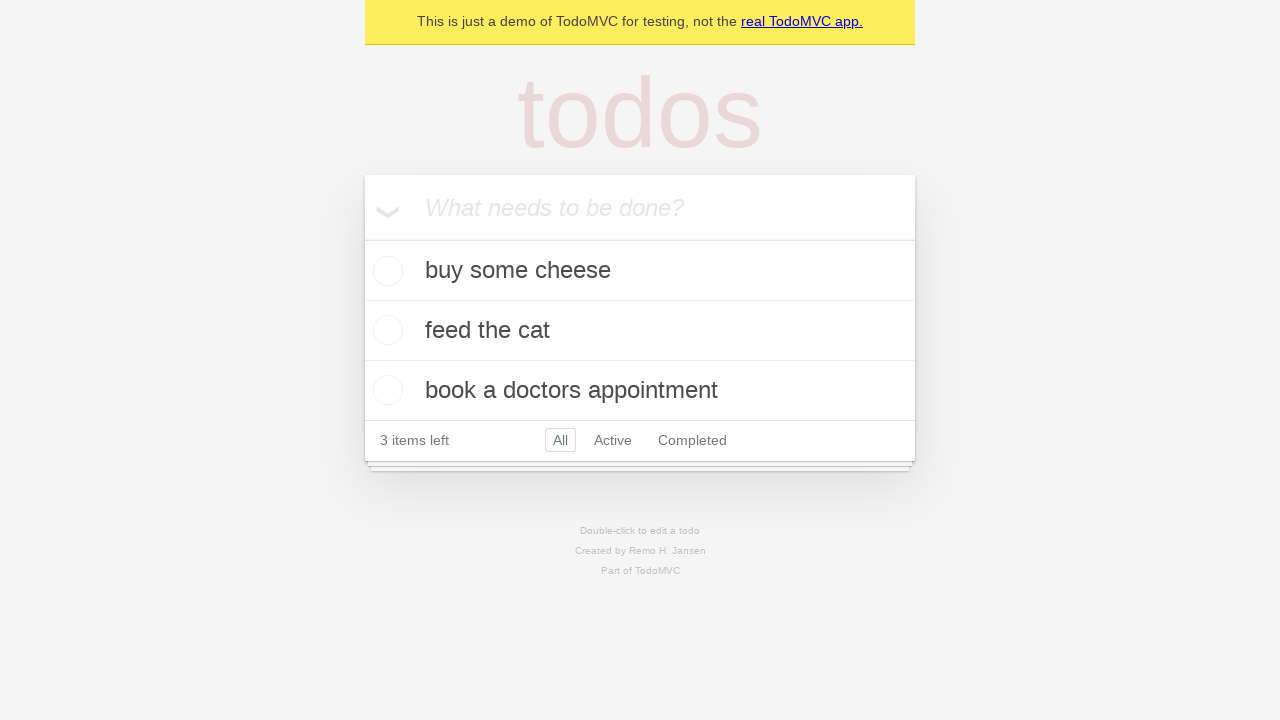

Checked the second todo item (marked as completed) at (385, 330) on internal:testid=[data-testid="todo-item"s] >> nth=1 >> internal:role=checkbox
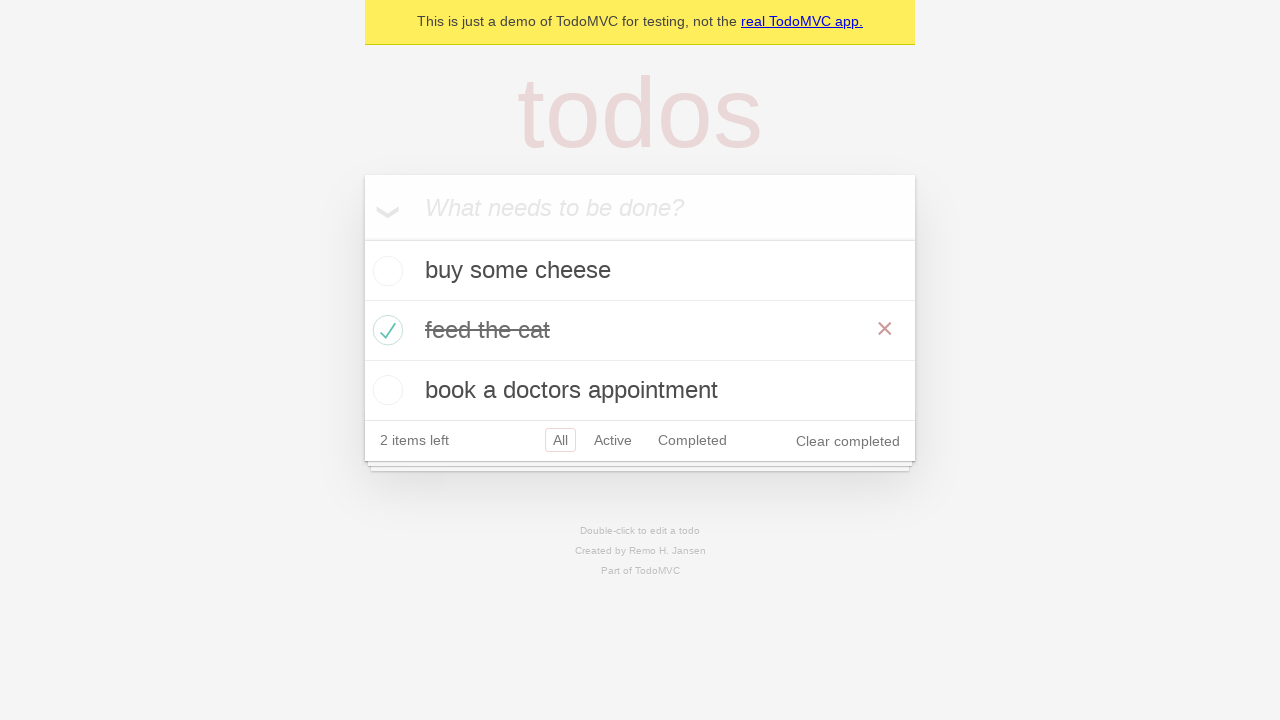

Clicked Active filter to display only uncompleted items at (613, 440) on internal:role=link[name="Active"i]
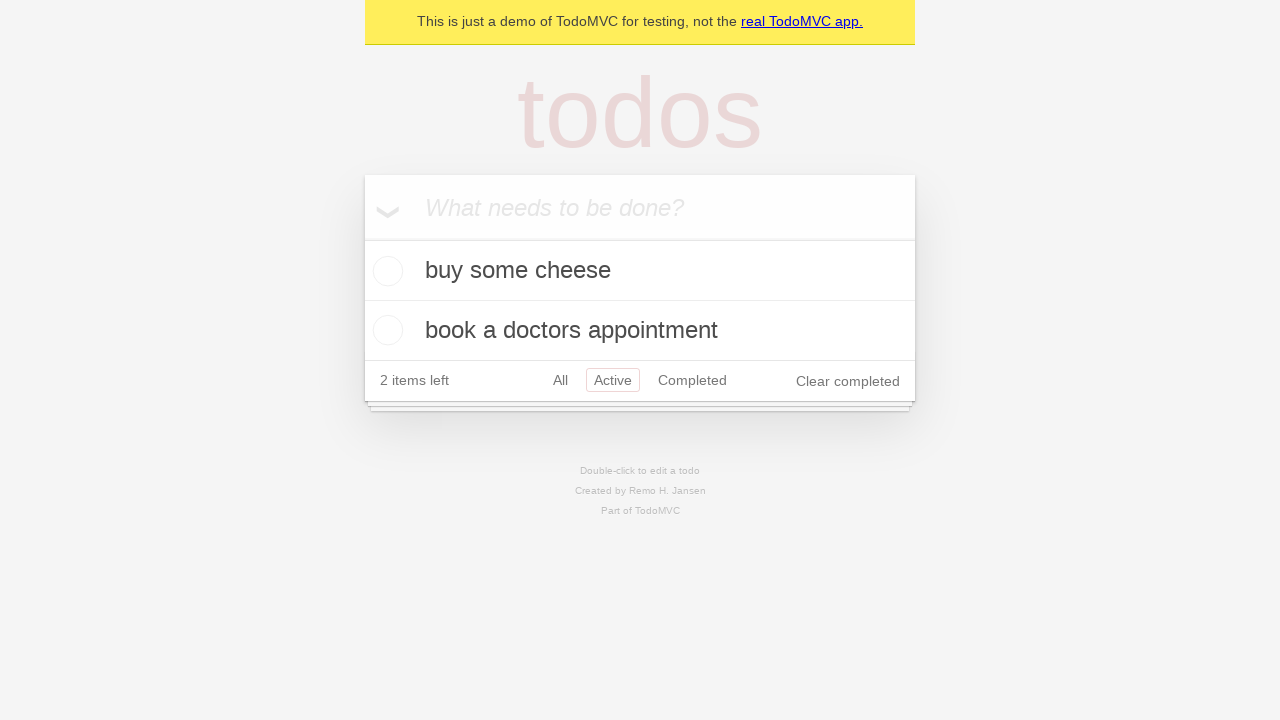

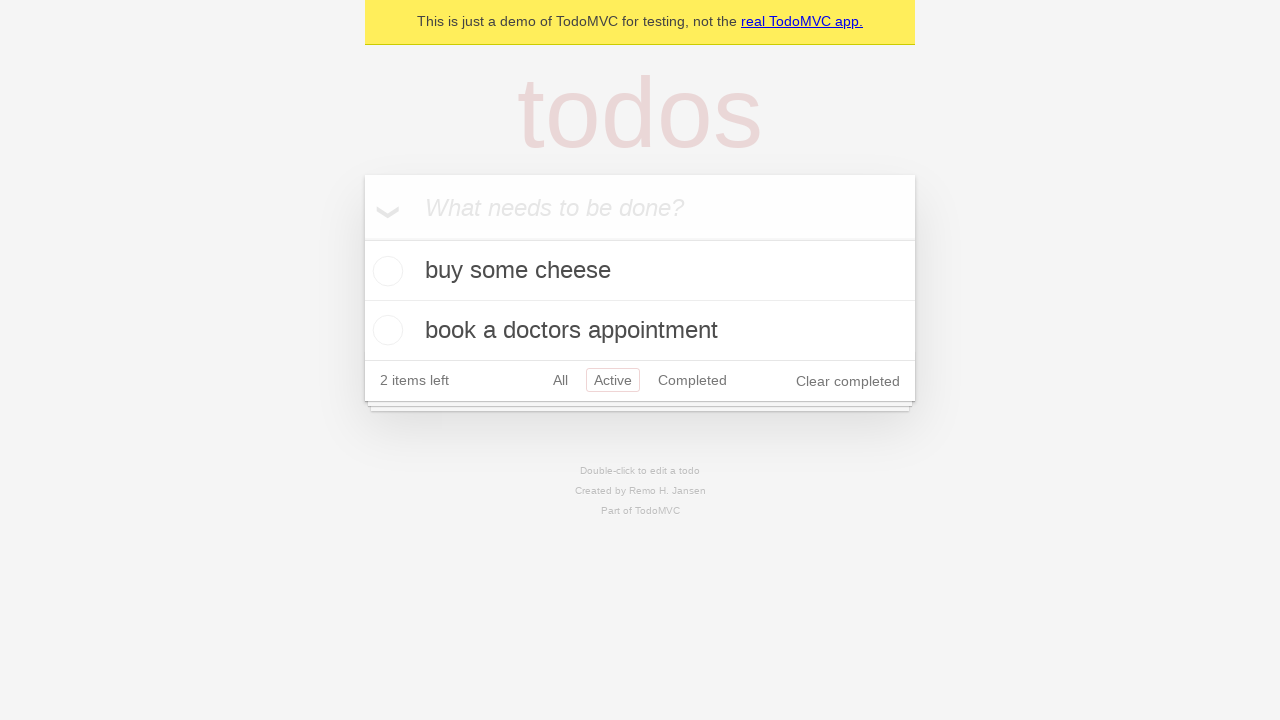